Tests handling of a normal JavaScript alert by clicking a button to trigger the alert and accepting it

Starting URL: https://the-internet.herokuapp.com/javascript_alerts

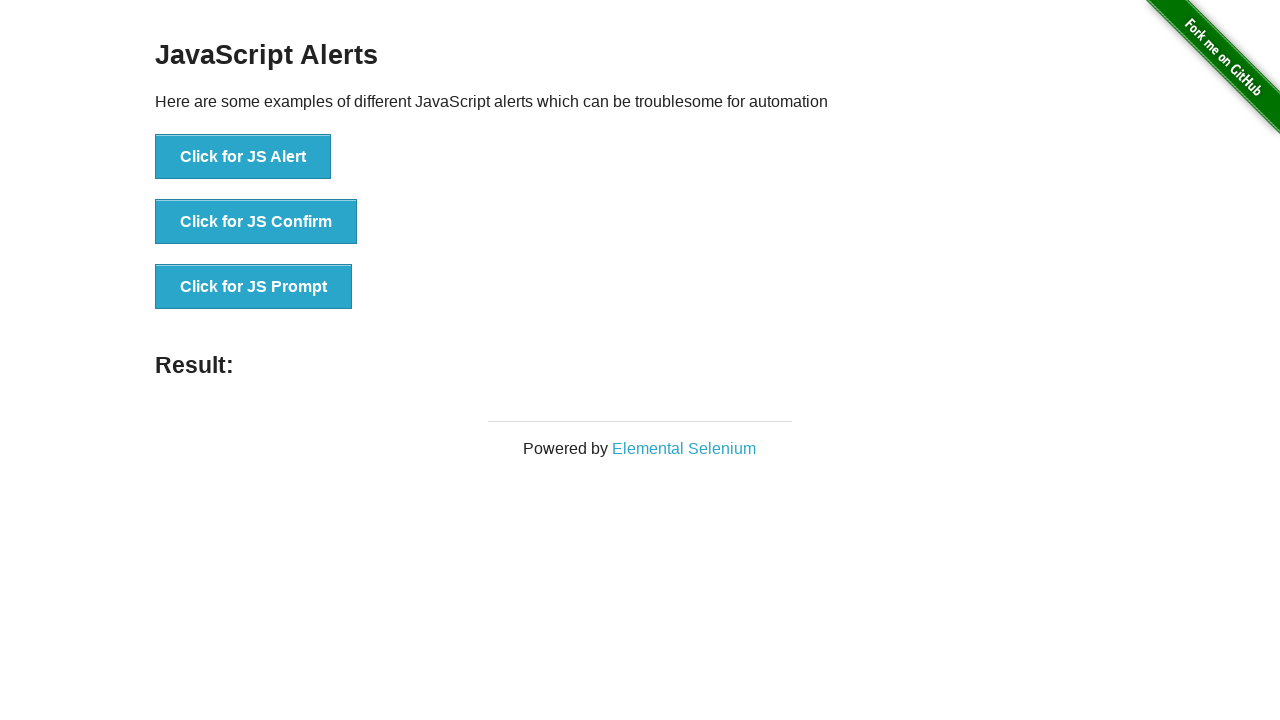

Clicked 'Click for JS Alert' button to trigger alert at (243, 157) on xpath=//button[normalize-space()='Click for JS Alert']
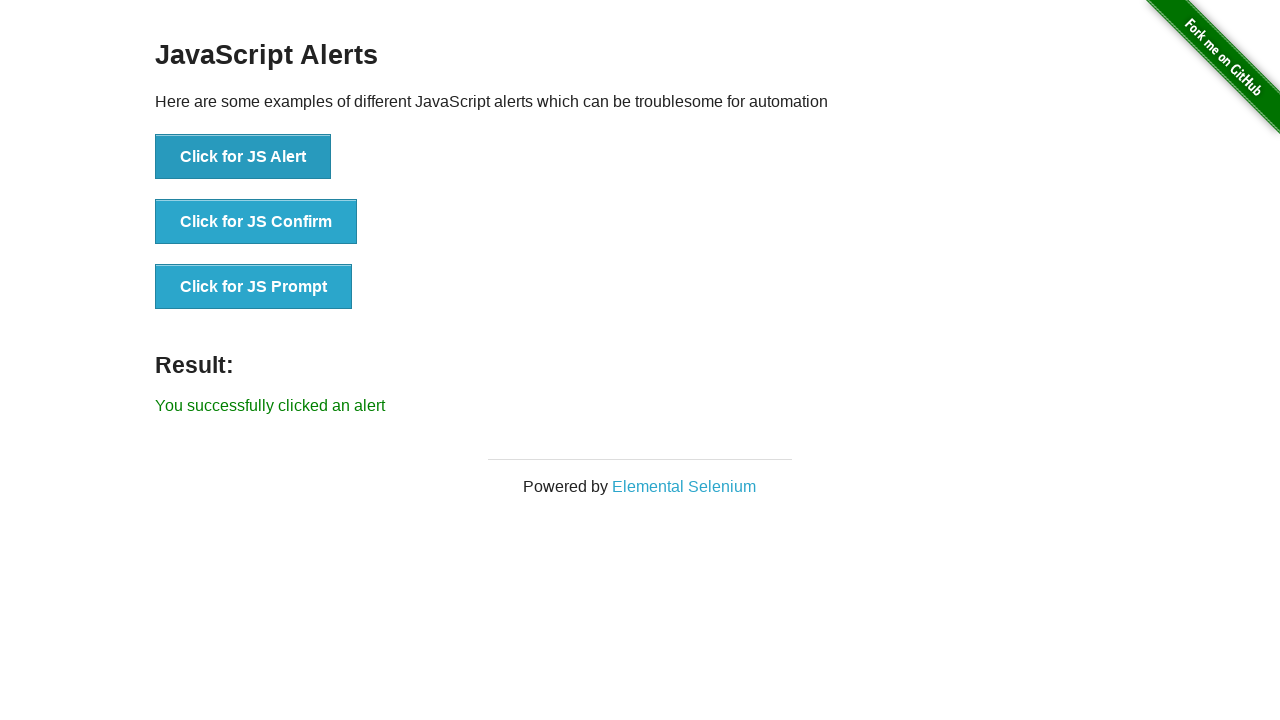

Set up dialog handler to accept alert
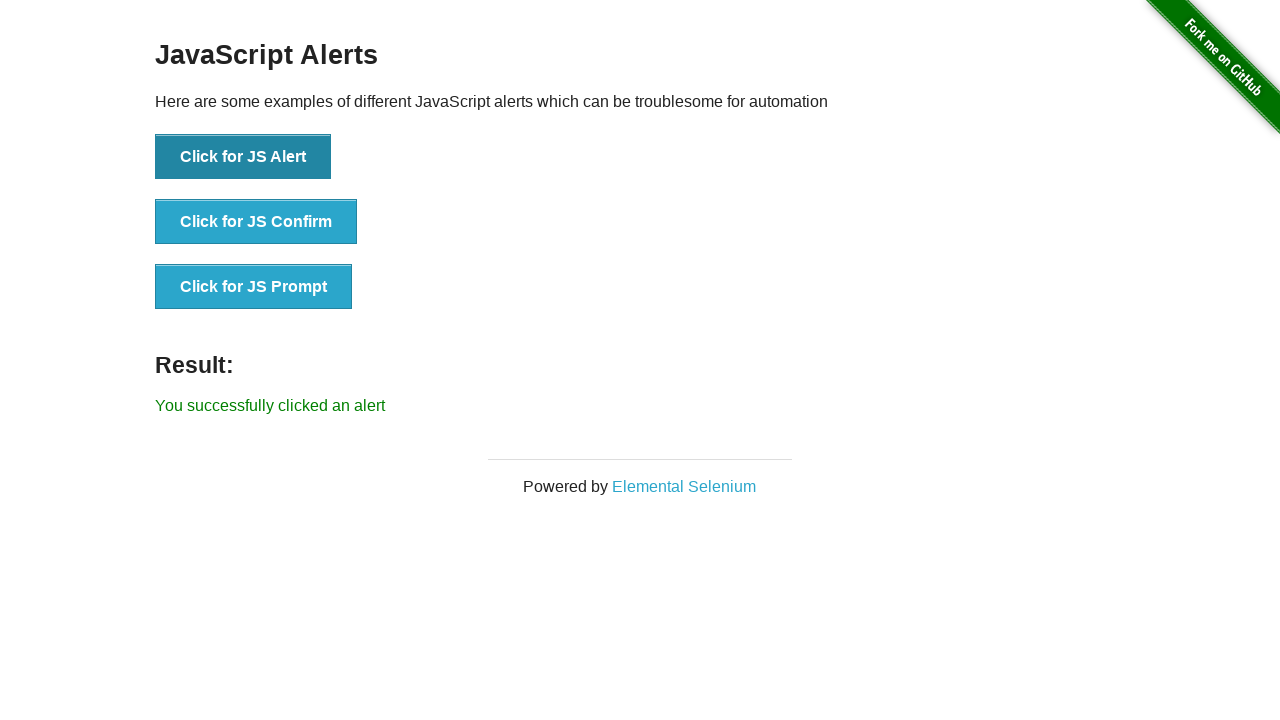

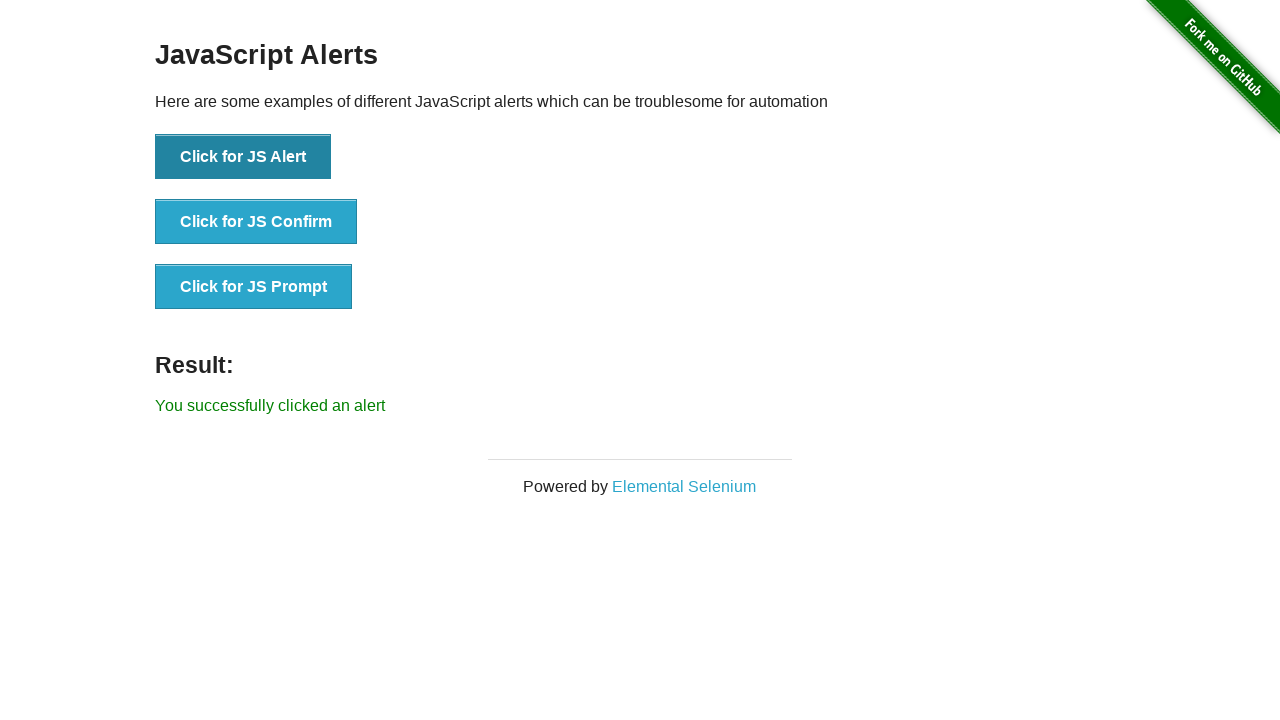